Tests filling out a practice registration form with personal information including name, email, gender, date of birth, subjects, hobbies, and address fields.

Starting URL: https://demoqa.com/automation-practice-form

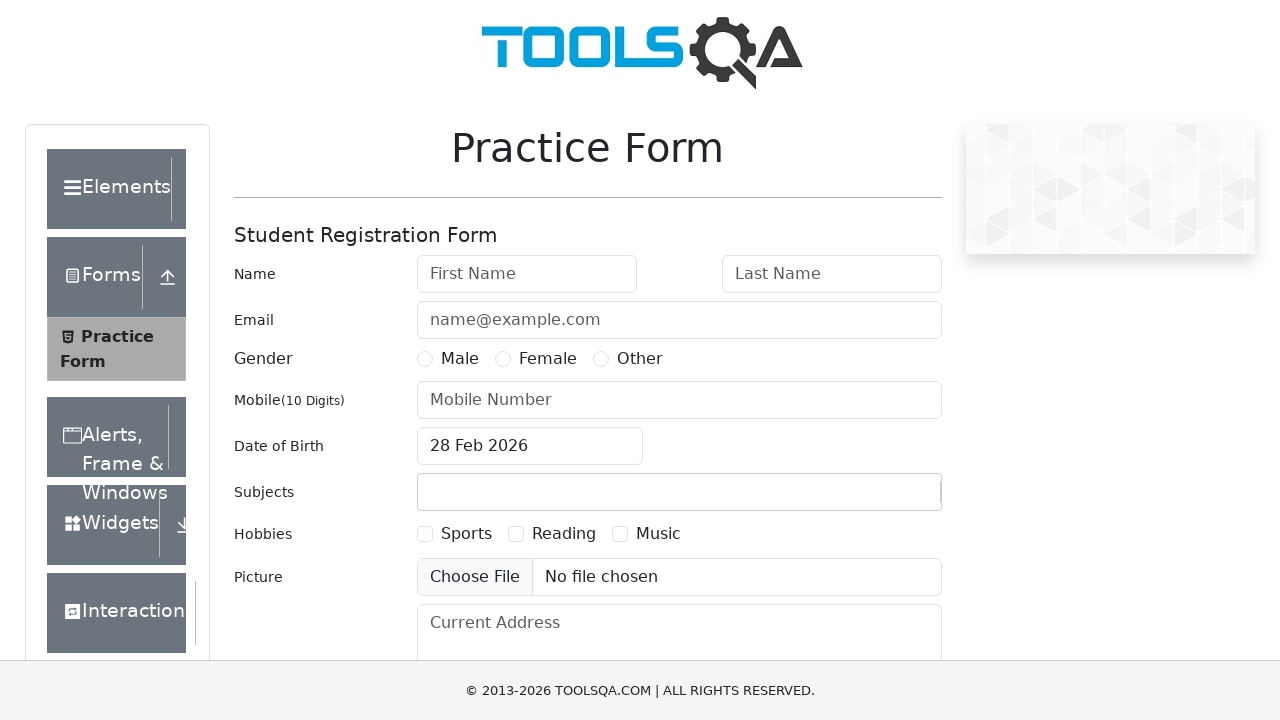

Filled first name field with 'Vasya' on input[placeholder='First Name']
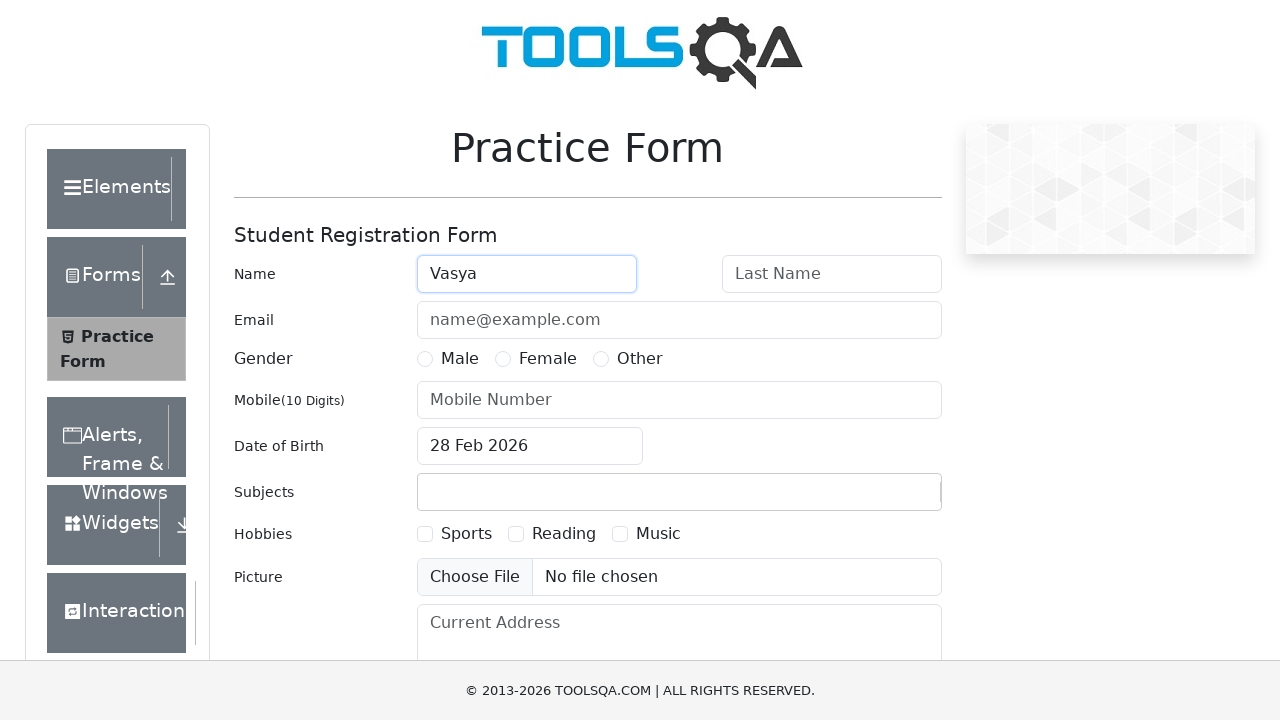

Filled last name field with 'Ivanov' on input[placeholder='Last Name']
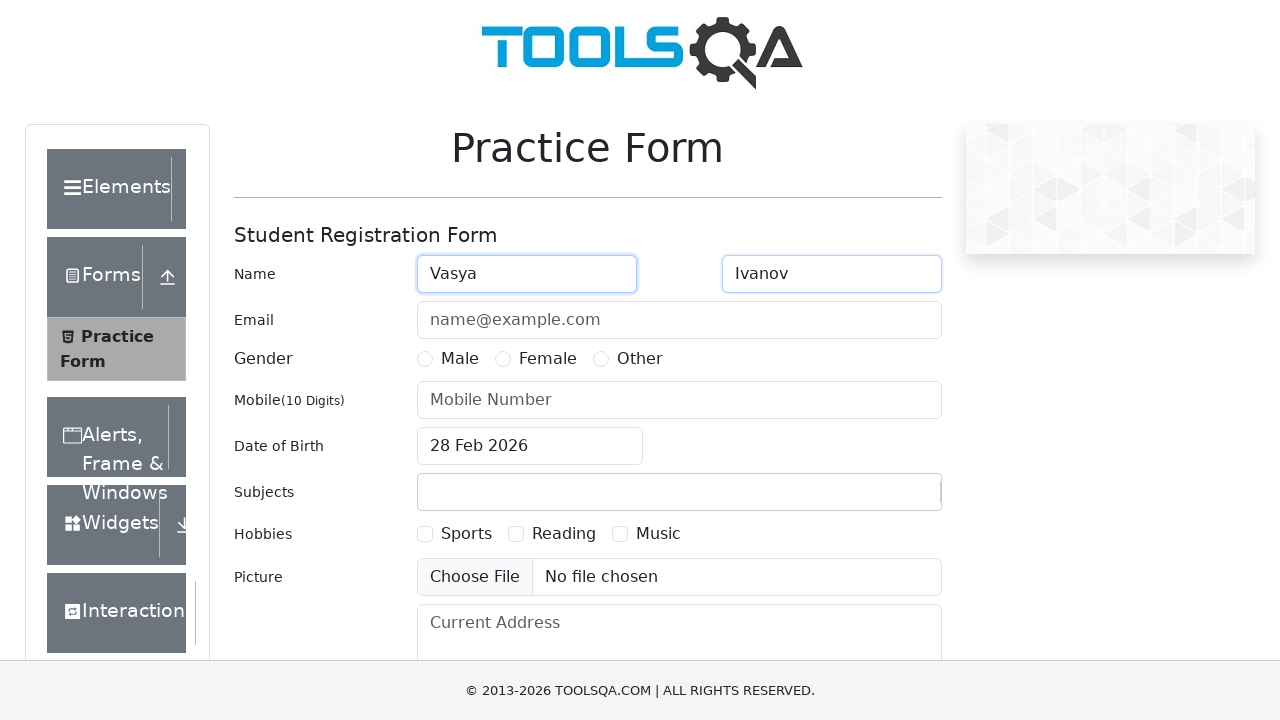

Filled email field with 'Ivanov@mail.com' on input[placeholder='name@example.com']
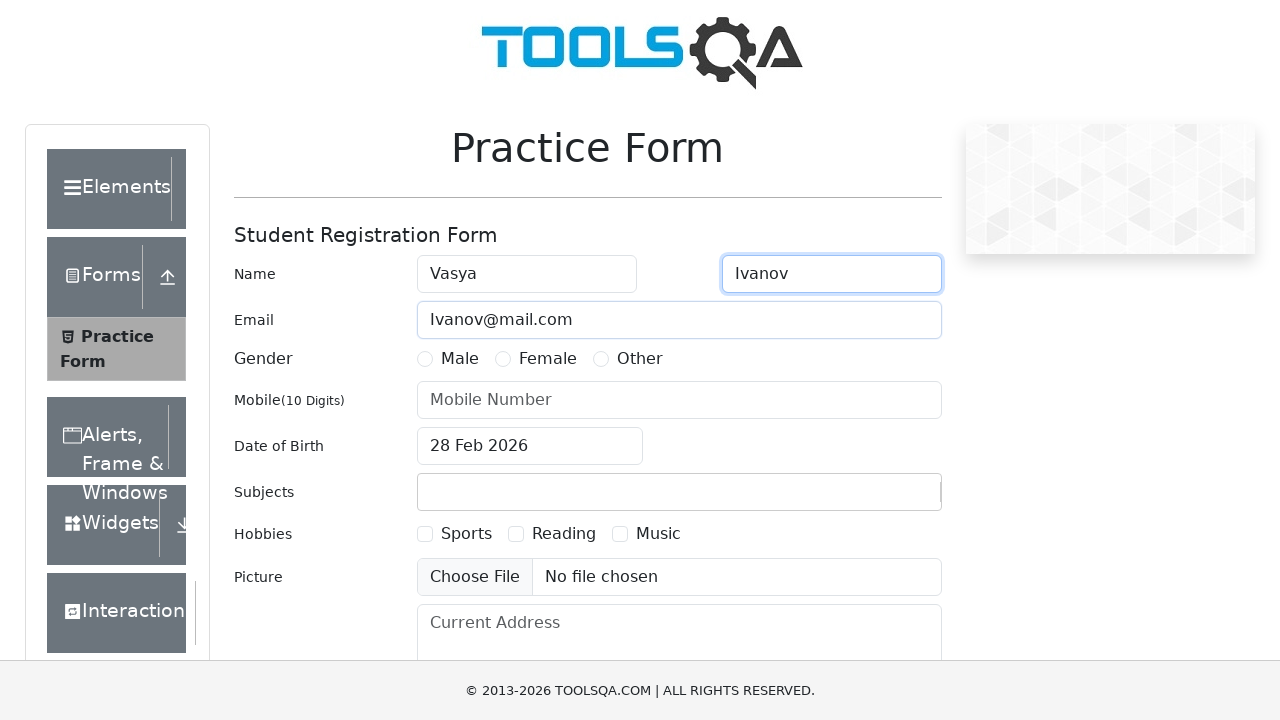

Filled phone number field with '89131234567' on #userNumber
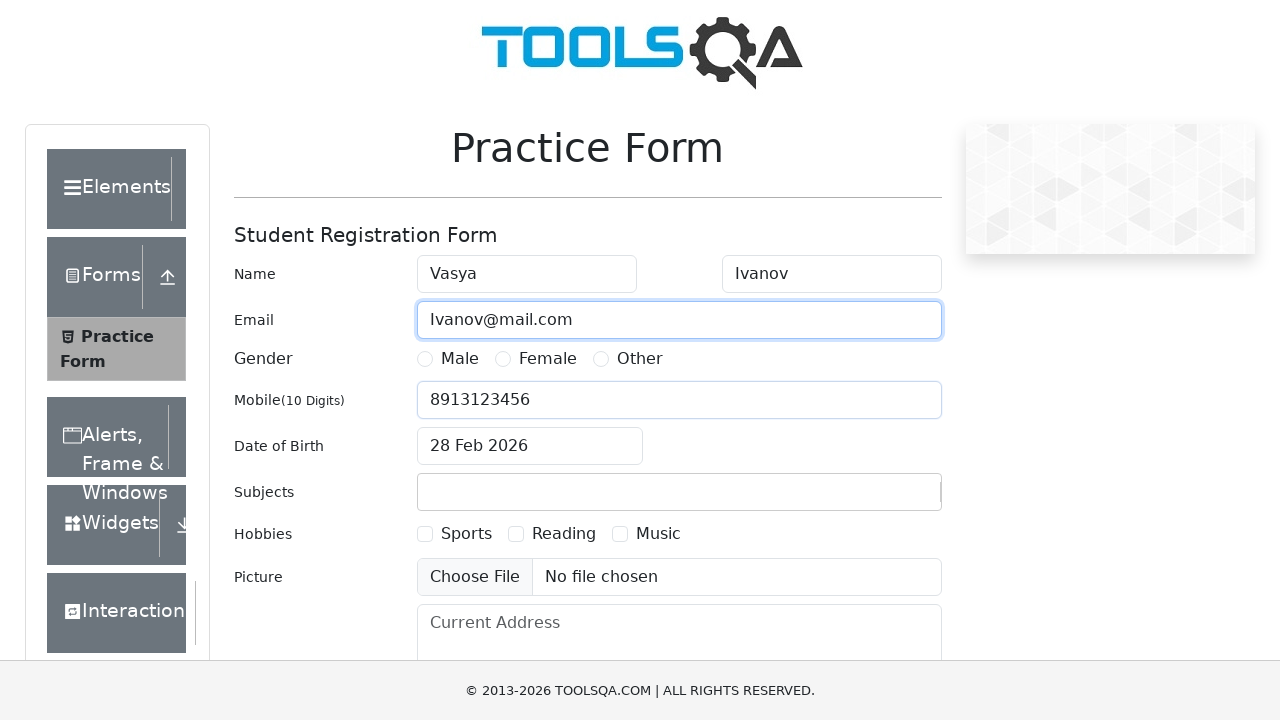

Selected Male gender option at (460, 359) on label[for='gender-radio-1']
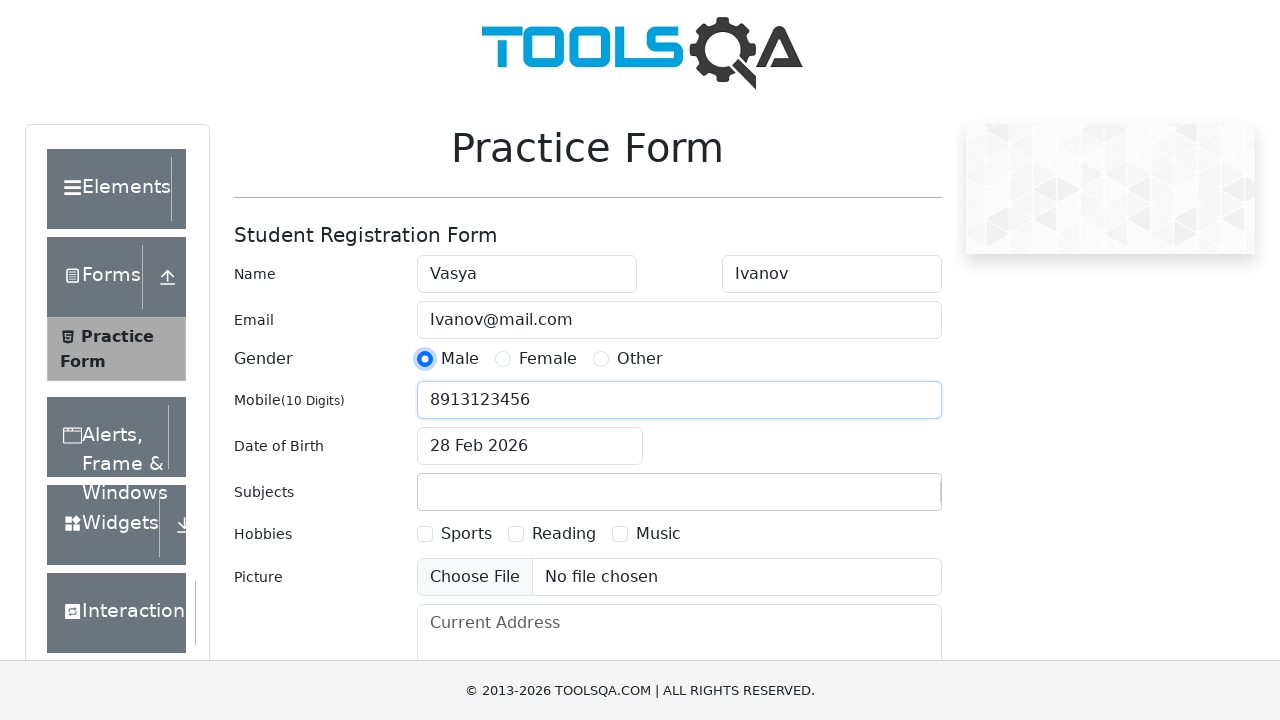

Clicked date of birth field to open calendar at (530, 446) on #dateOfBirthInput
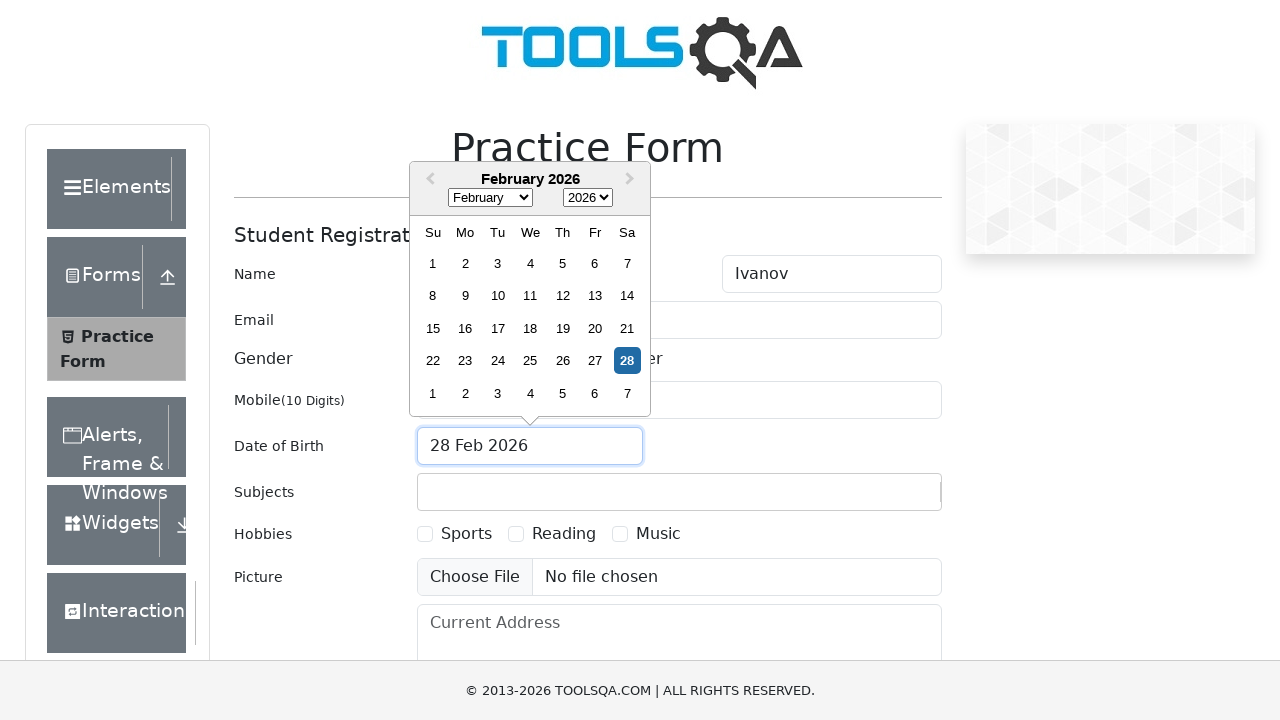

Selected day 15 from calendar at (433, 328) on div.react-datepicker__day:text('15')
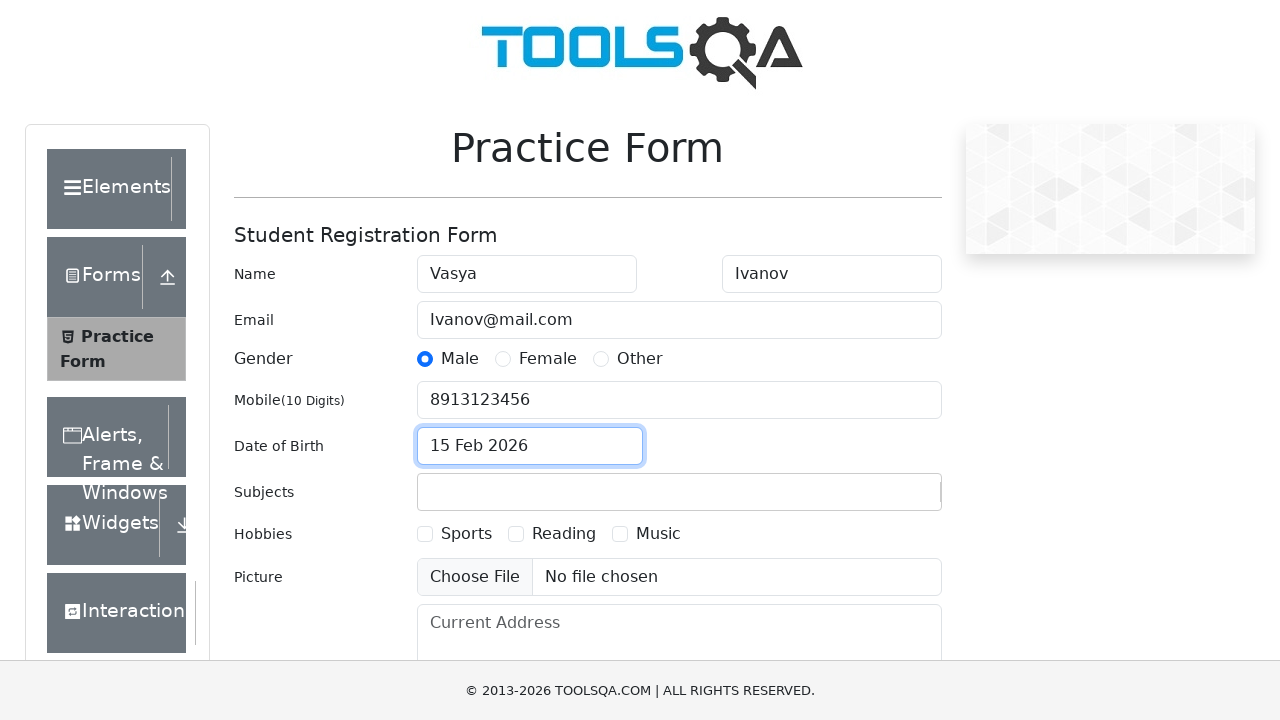

Filled subjects field with 'Maths' on #subjectsContainer input
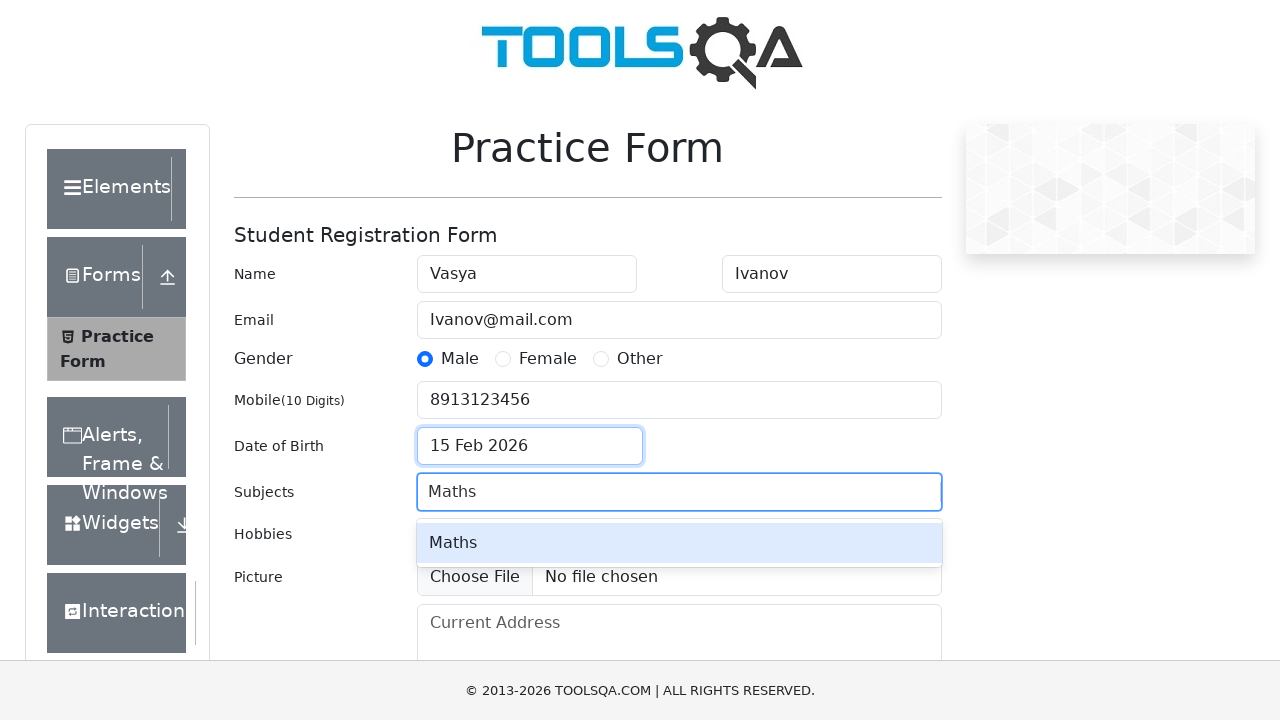

Pressed Enter to confirm subject entry
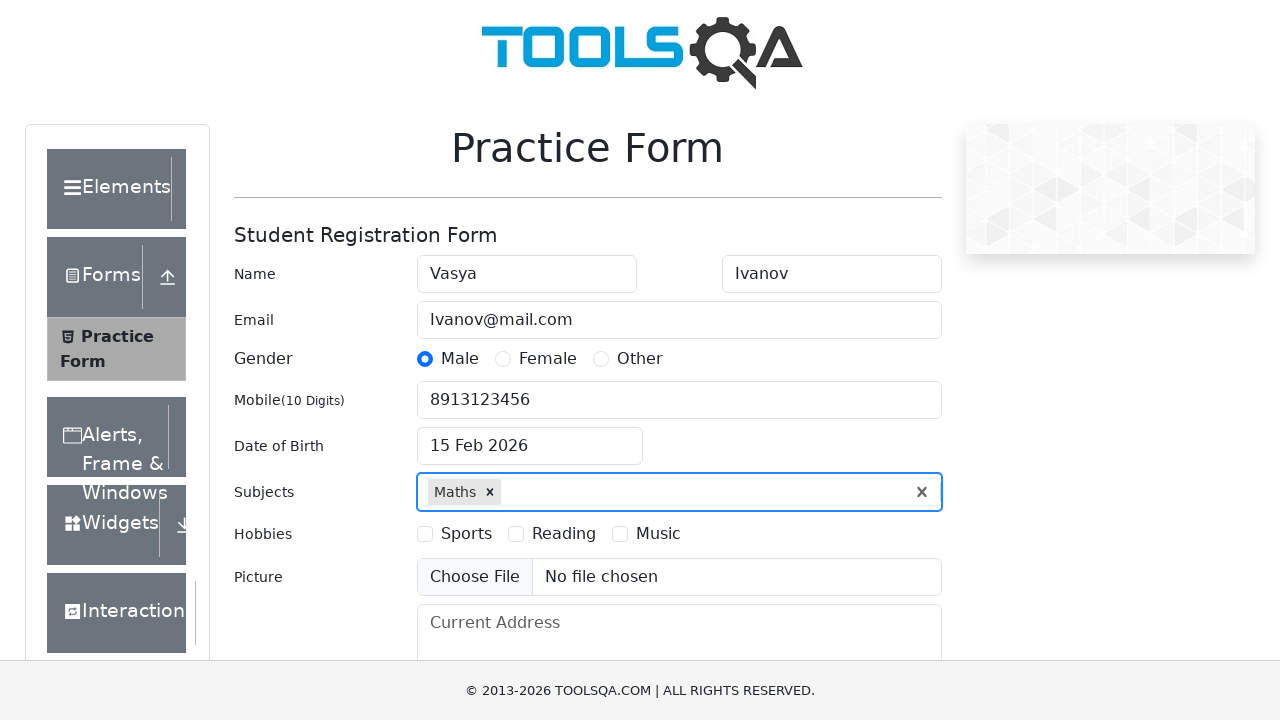

Selected Sports hobby checkbox at (466, 534) on label[for='hobbies-checkbox-1']
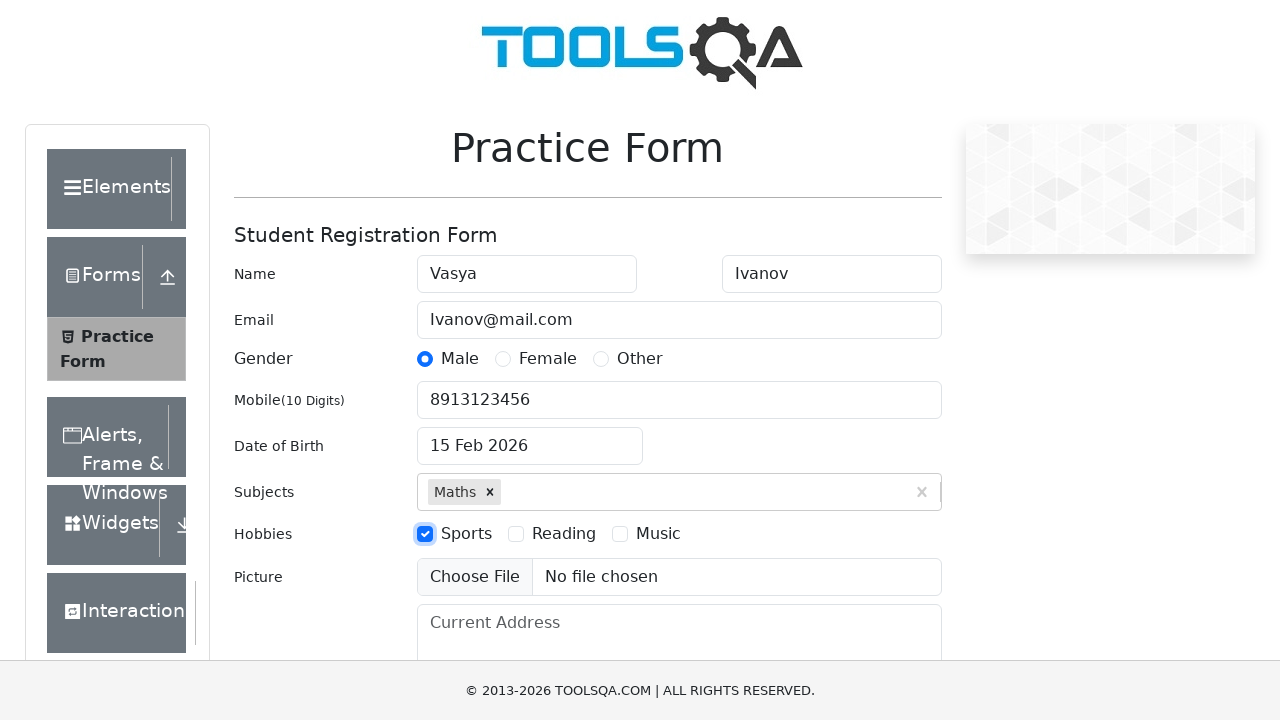

Filled current address field with 'Lenina 1' on textarea[placeholder='Current Address']
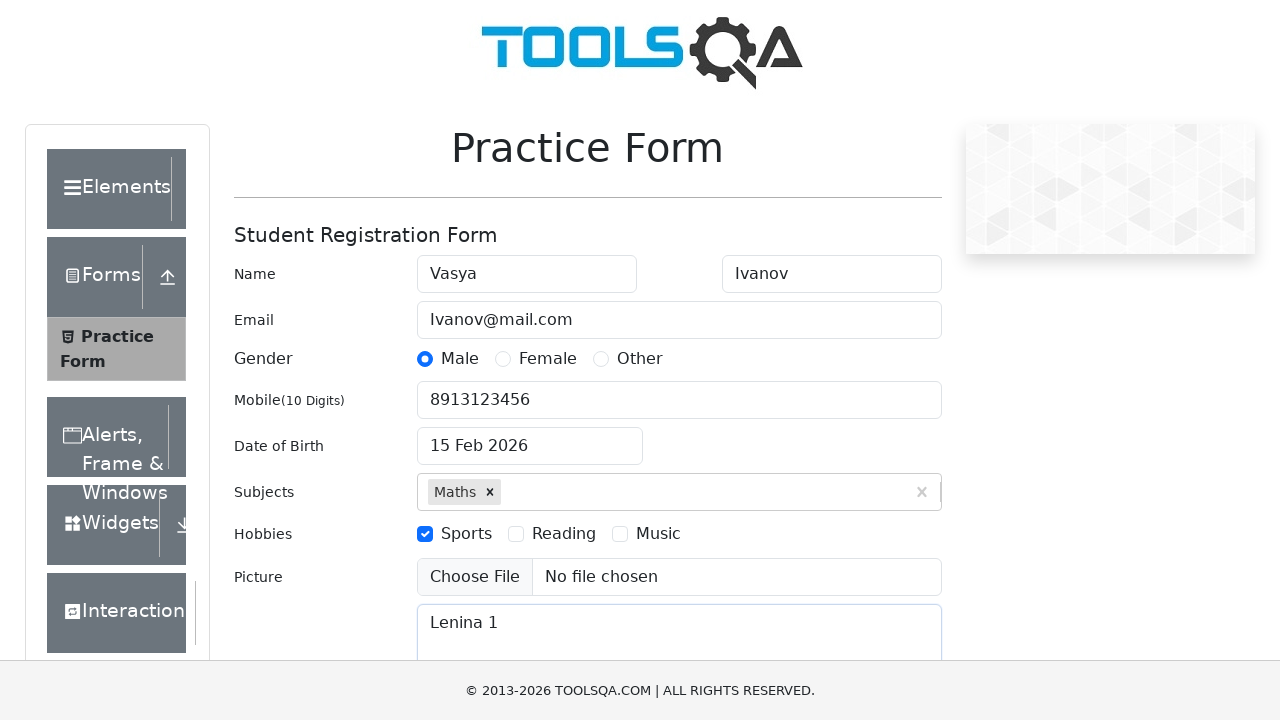

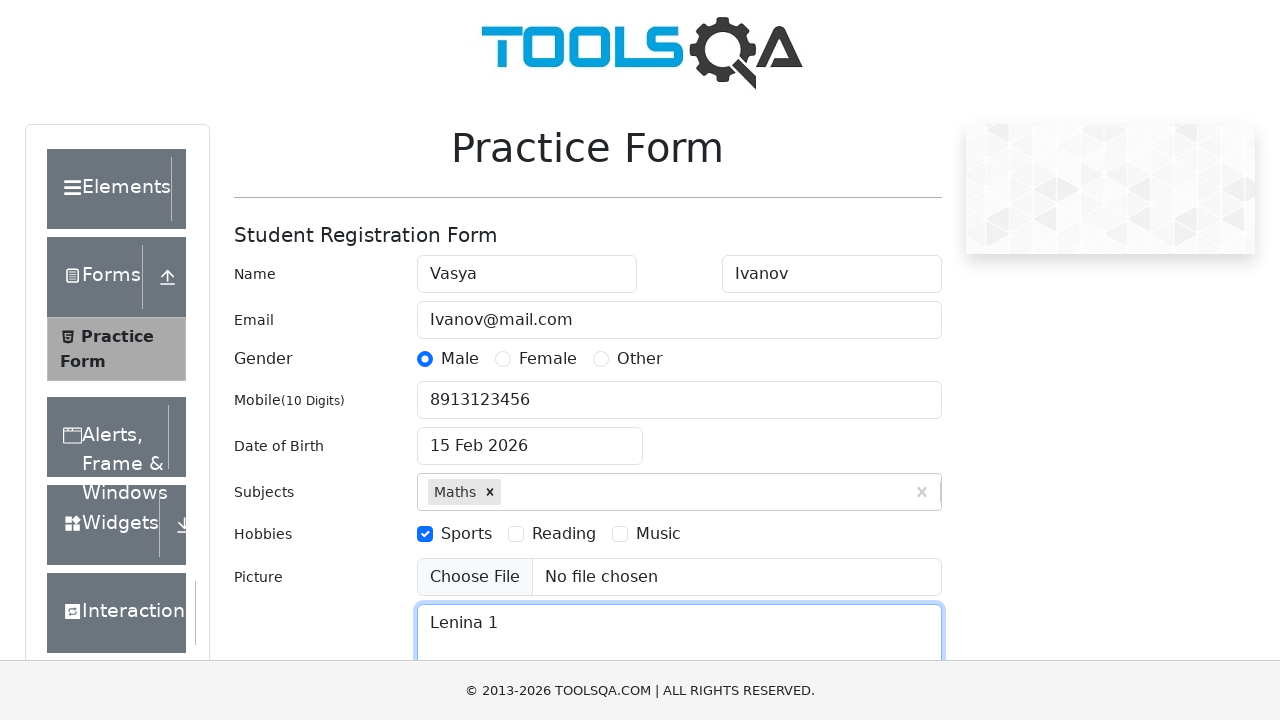